Calculates the sum of two numbers displayed on the page, selects the result from a dropdown menu, and submits the form

Starting URL: http://suninjuly.github.io/selects2.html

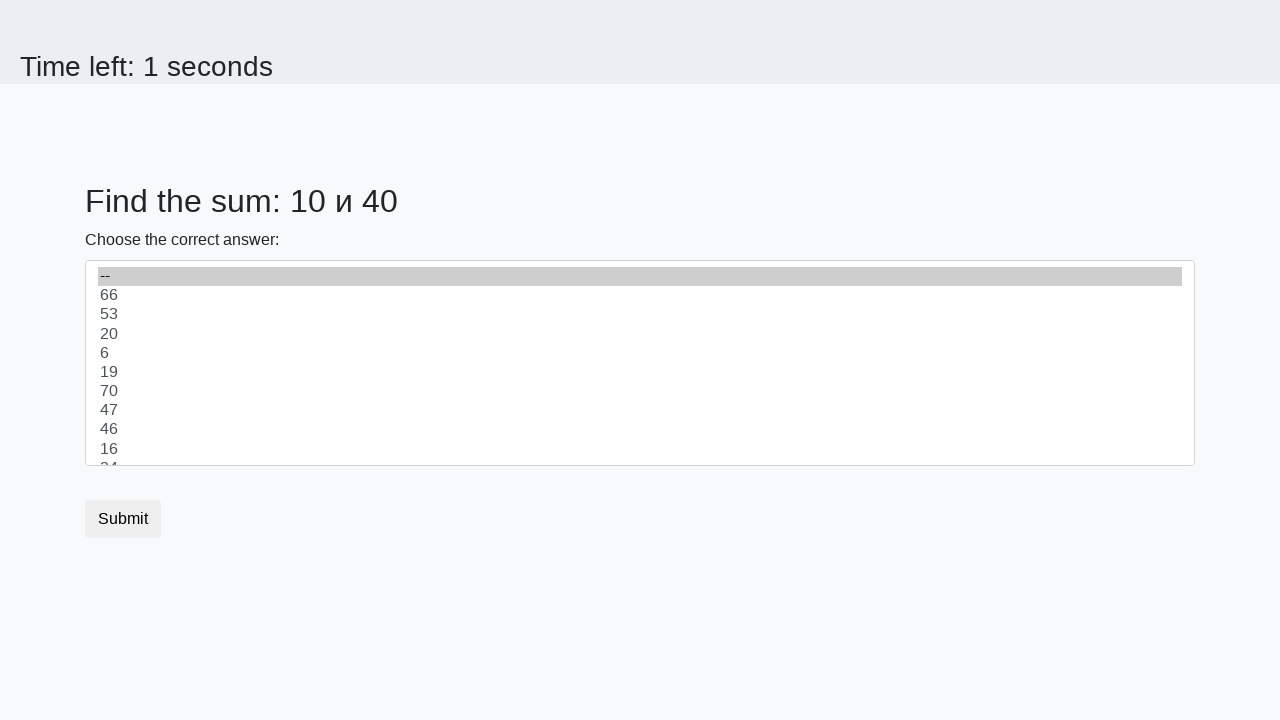

Retrieved first number from #num1 element
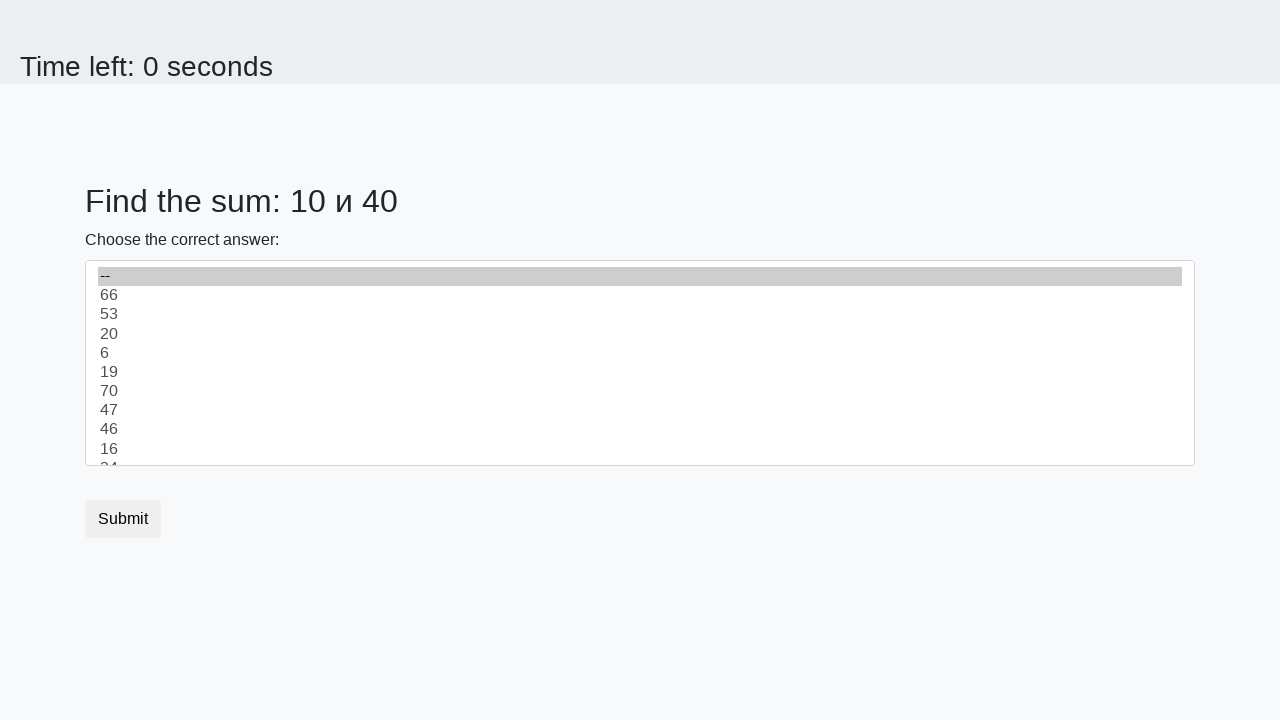

Retrieved second number from #num2 element
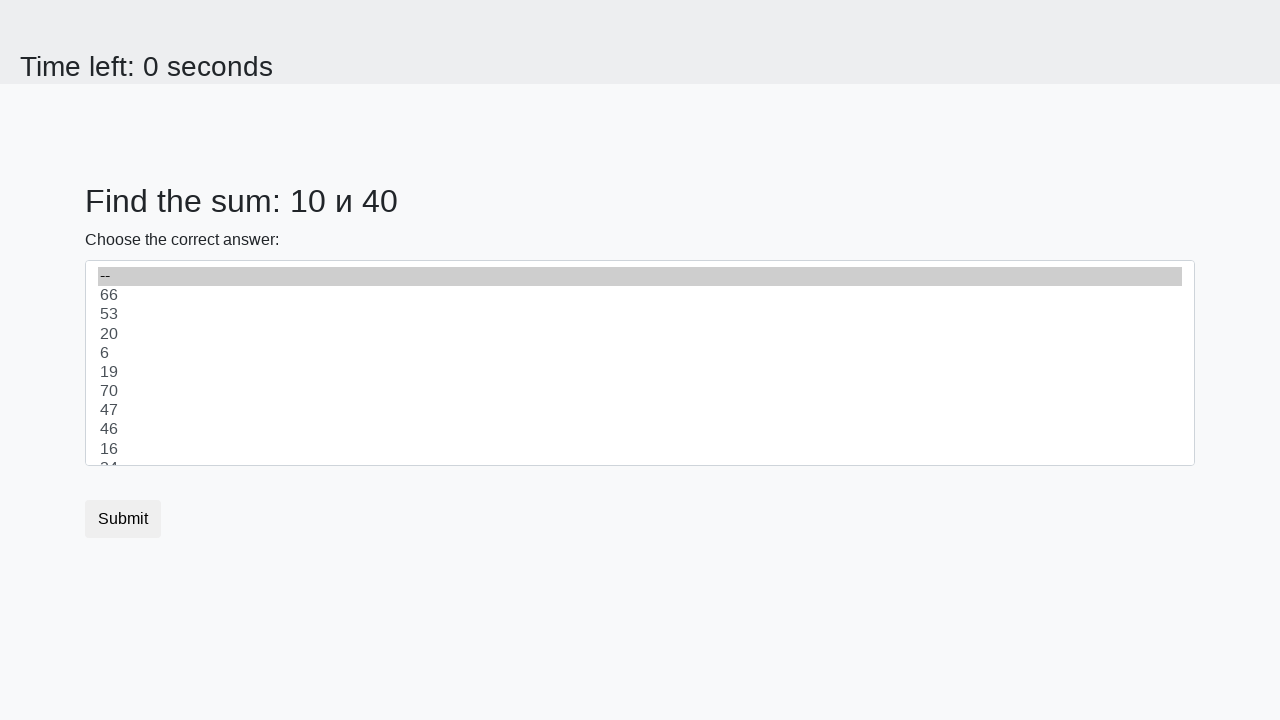

Calculated sum: 10 + 40 = 50
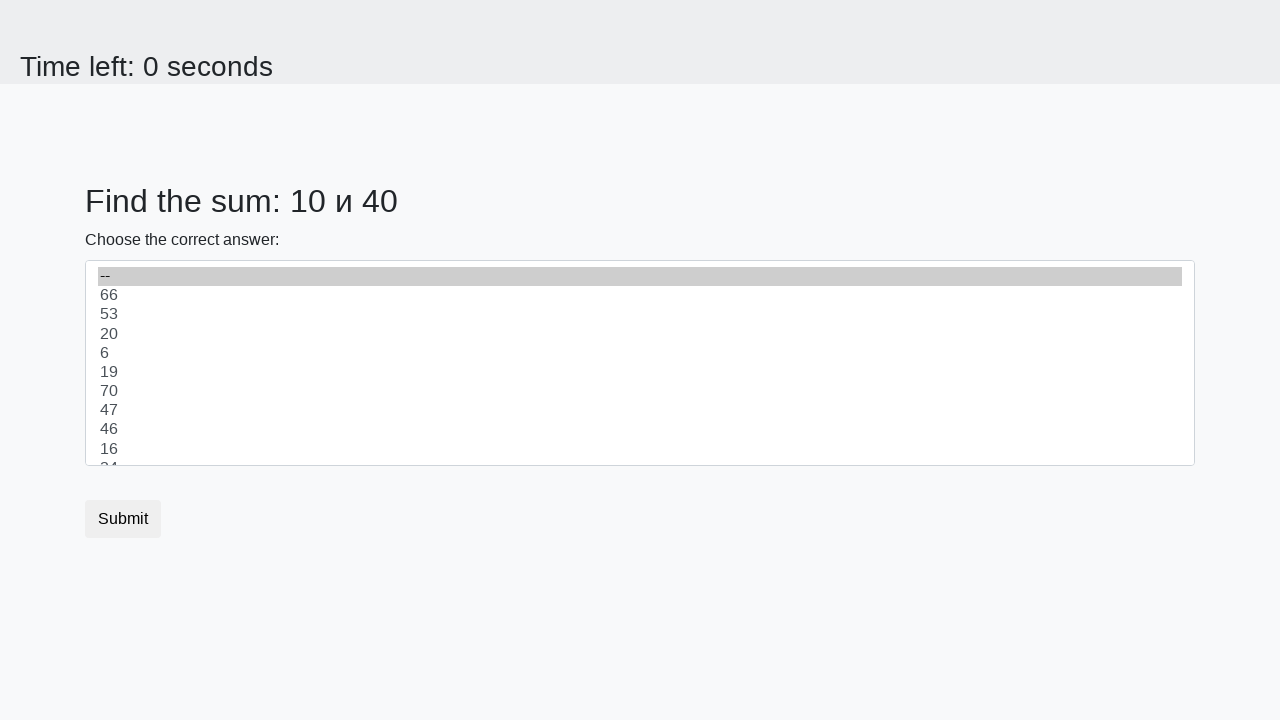

Selected sum value 50 from dropdown on #dropdown
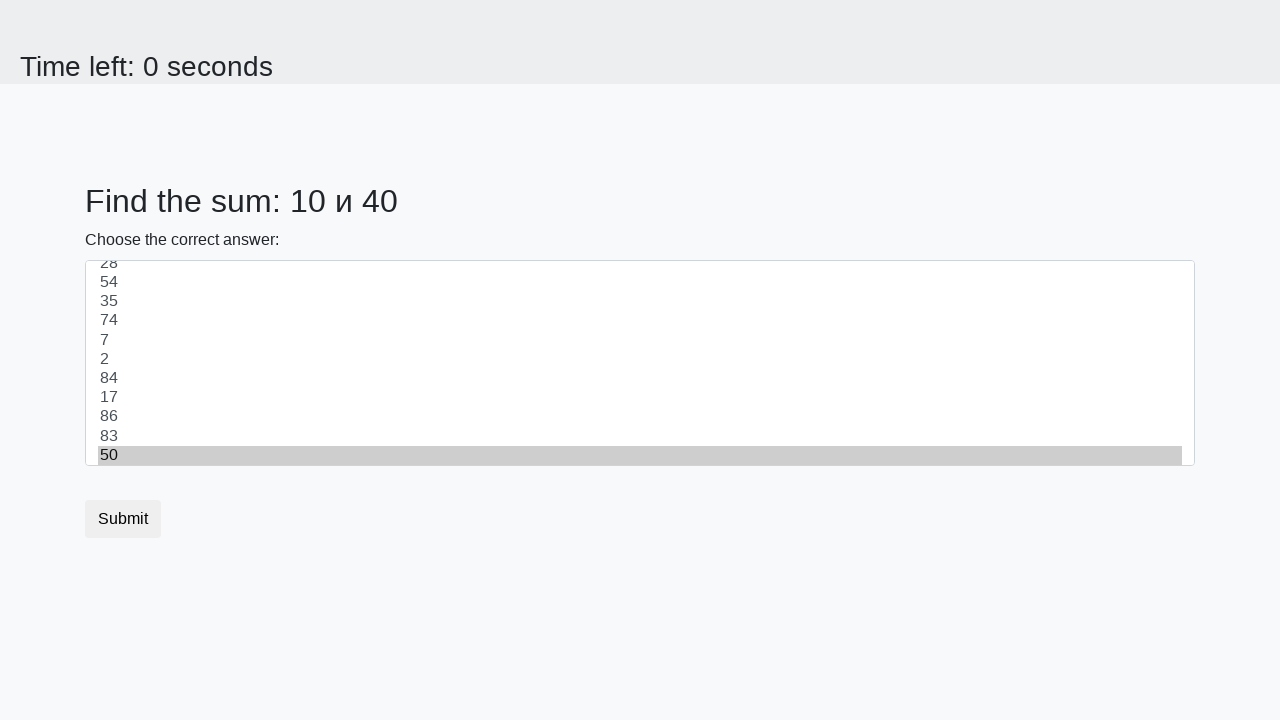

Clicked submit button to submit the form at (123, 519) on button.btn-default
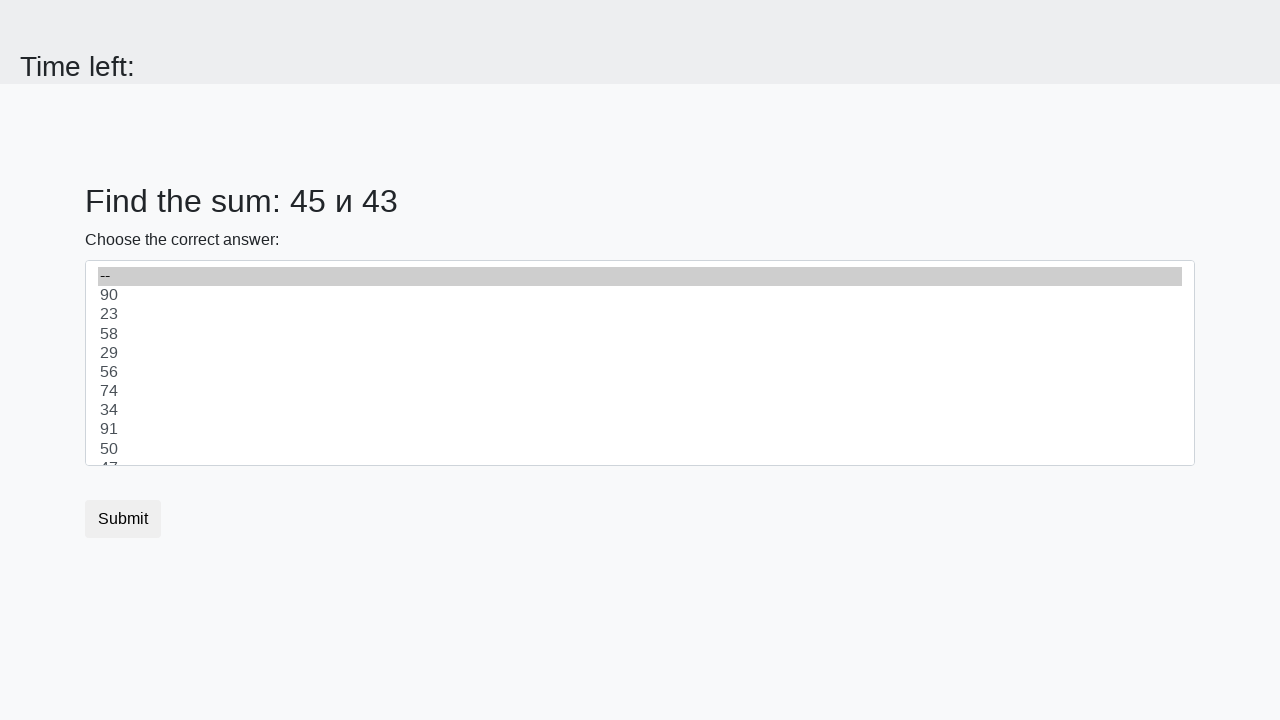

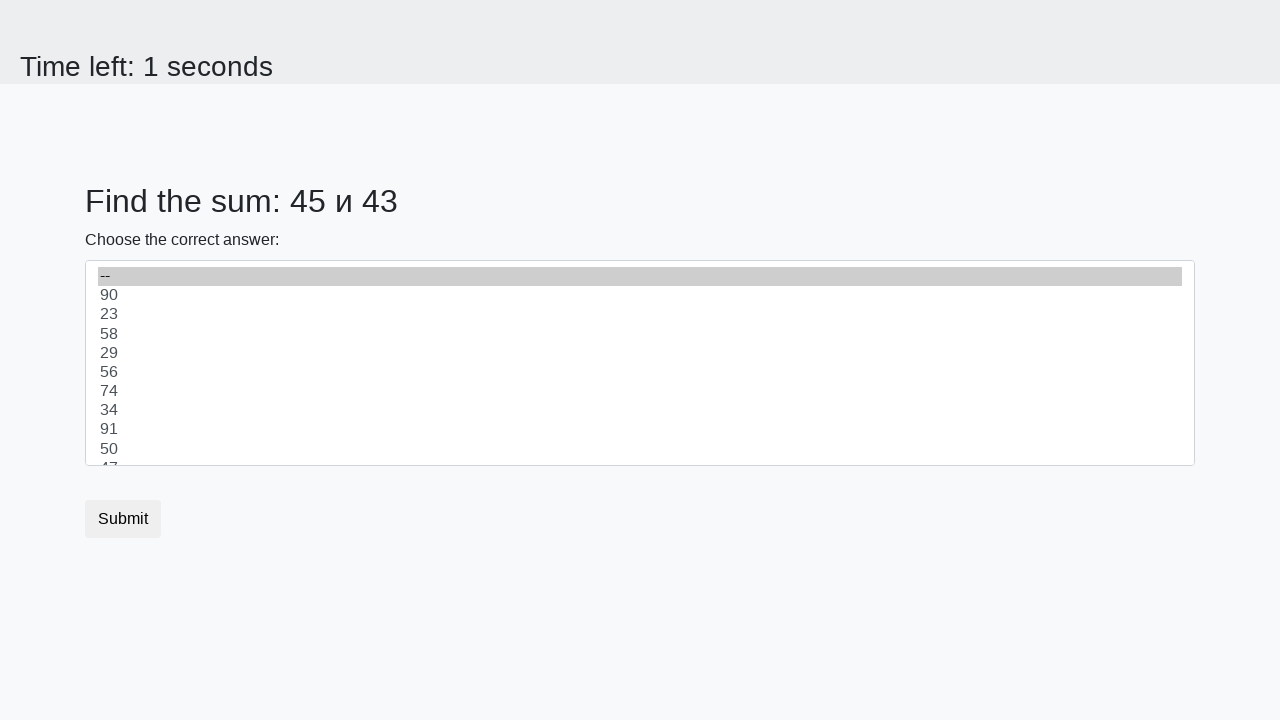